Navigates to a flight search results page on kupibilet.ru and waits for the search results to load.

Starting URL: https://www.kupibilet.ru/search/Y10002MARMOWLED

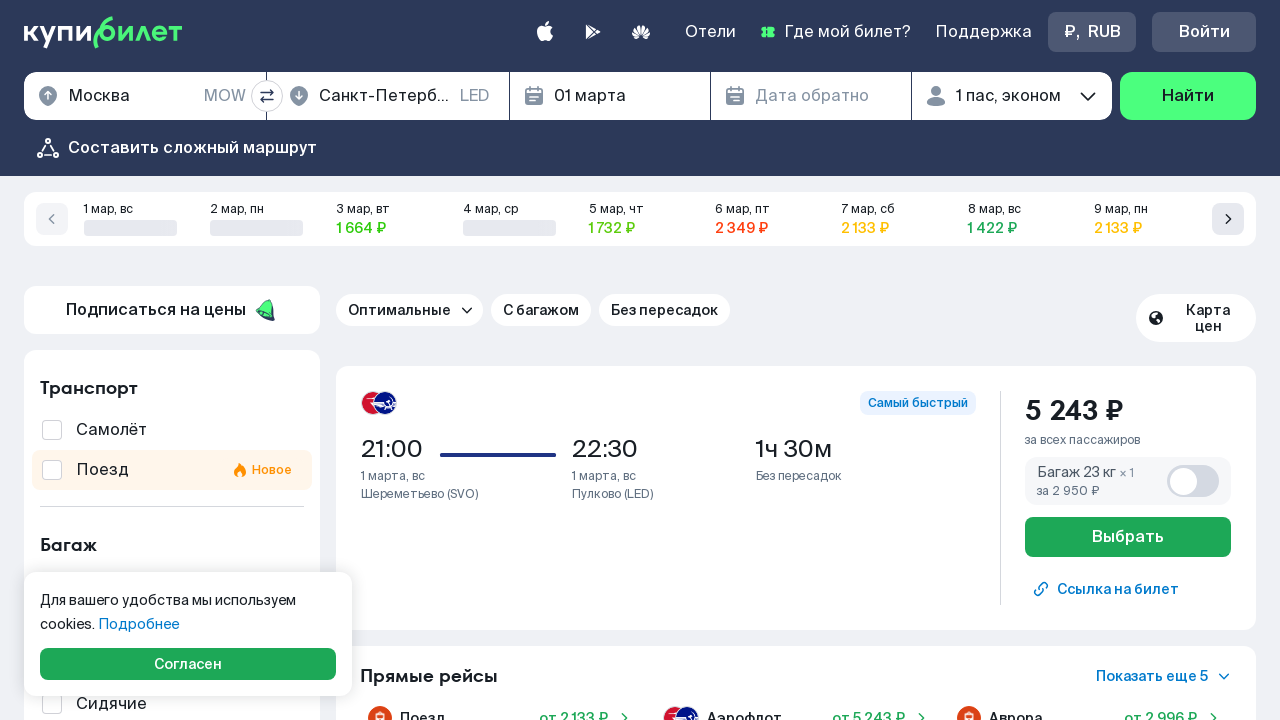

Waited for page to reach networkidle state
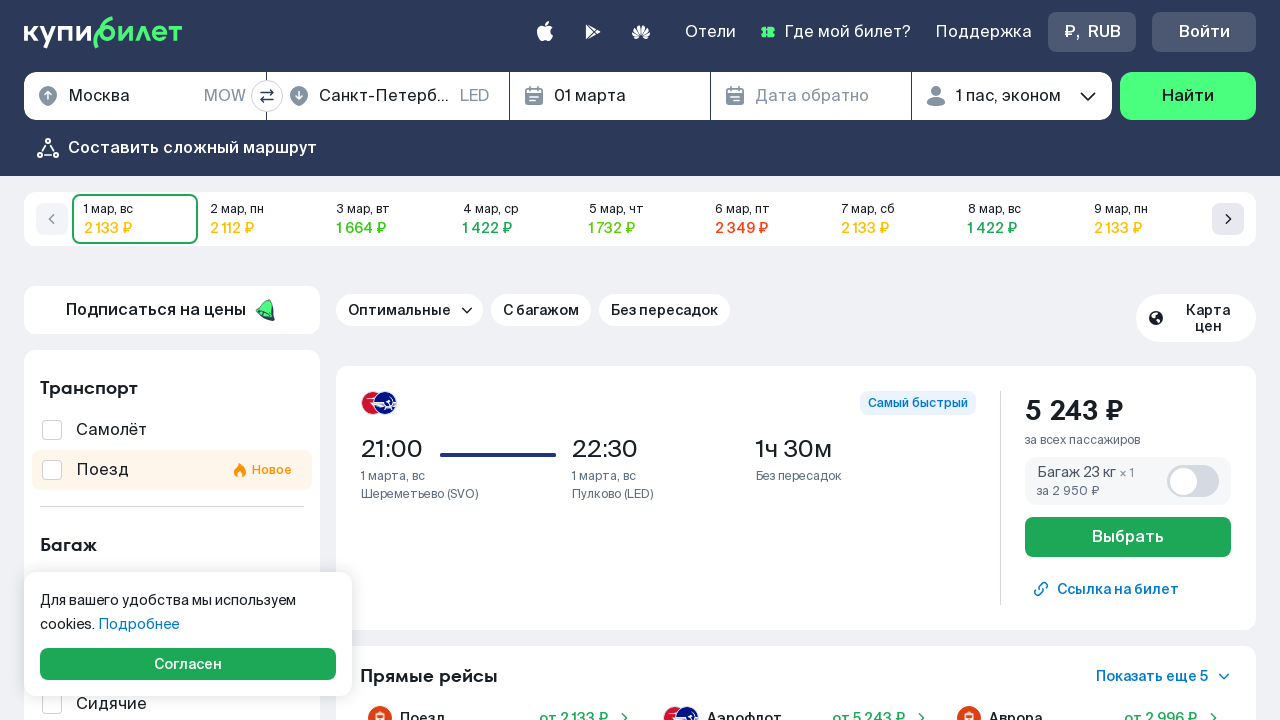

Waited 10 seconds for search results to load
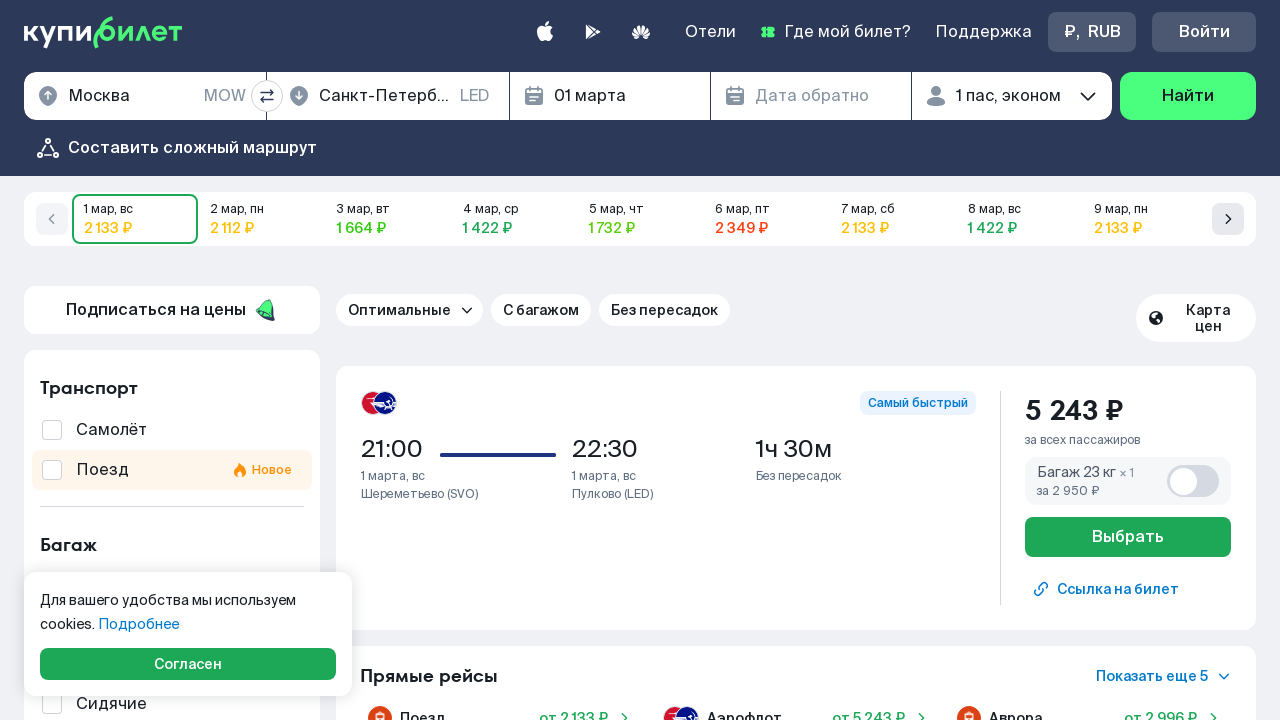

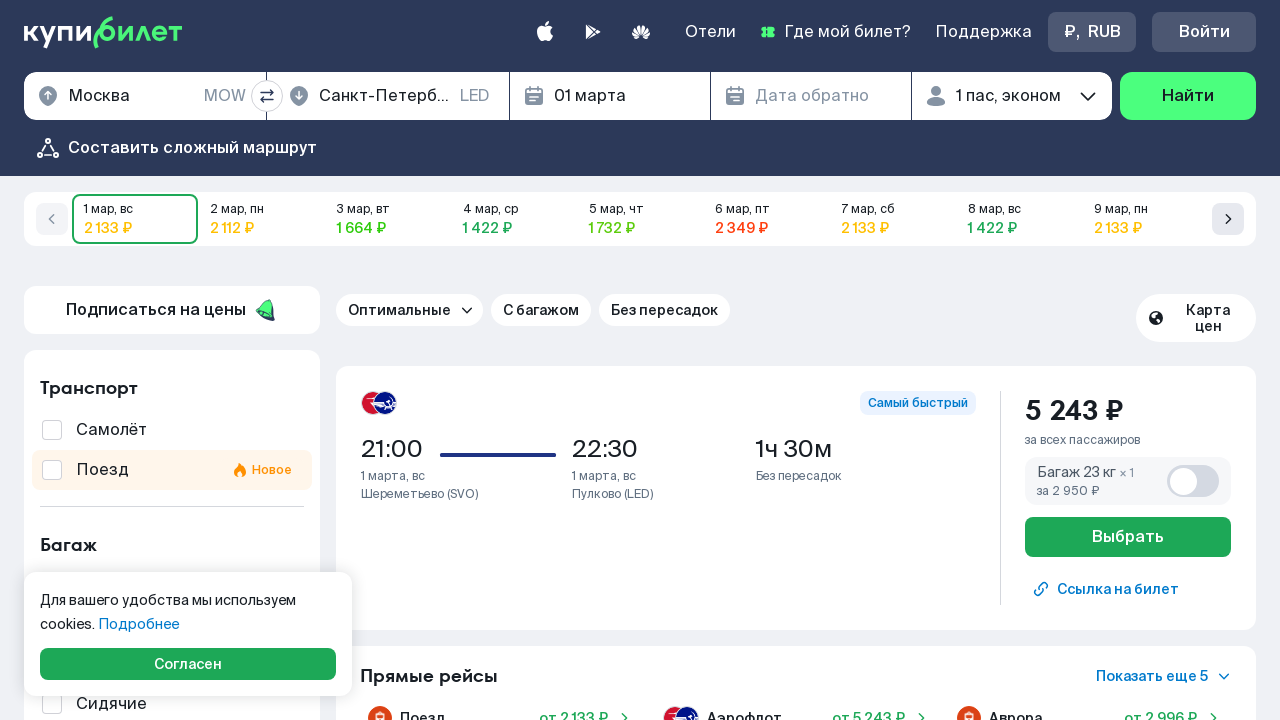